Tests that clicking the account link on Belavia airlines website opens a login form with the correct title "Вход" (Login) and descriptive text about automatic account creation.

Starting URL: https://belavia.by

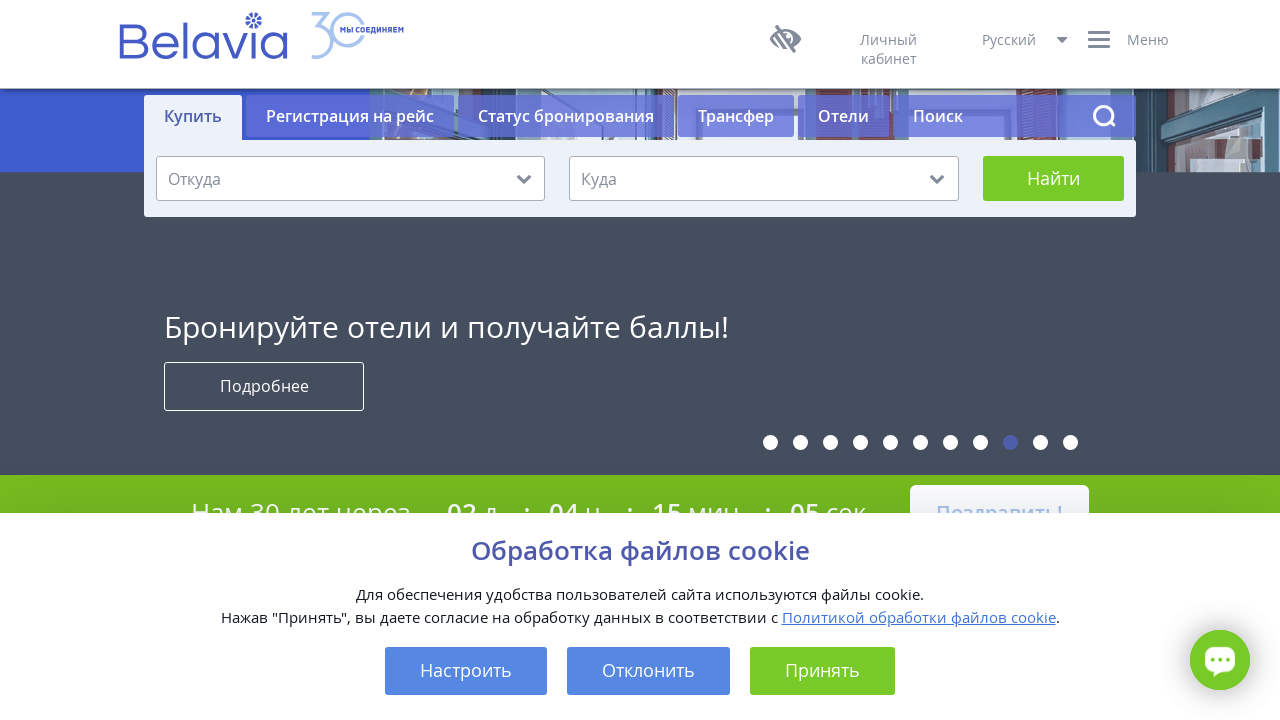

Clicked account link on Belavia airlines website at (888, 46) on xpath=//a[@id='ffp-account']
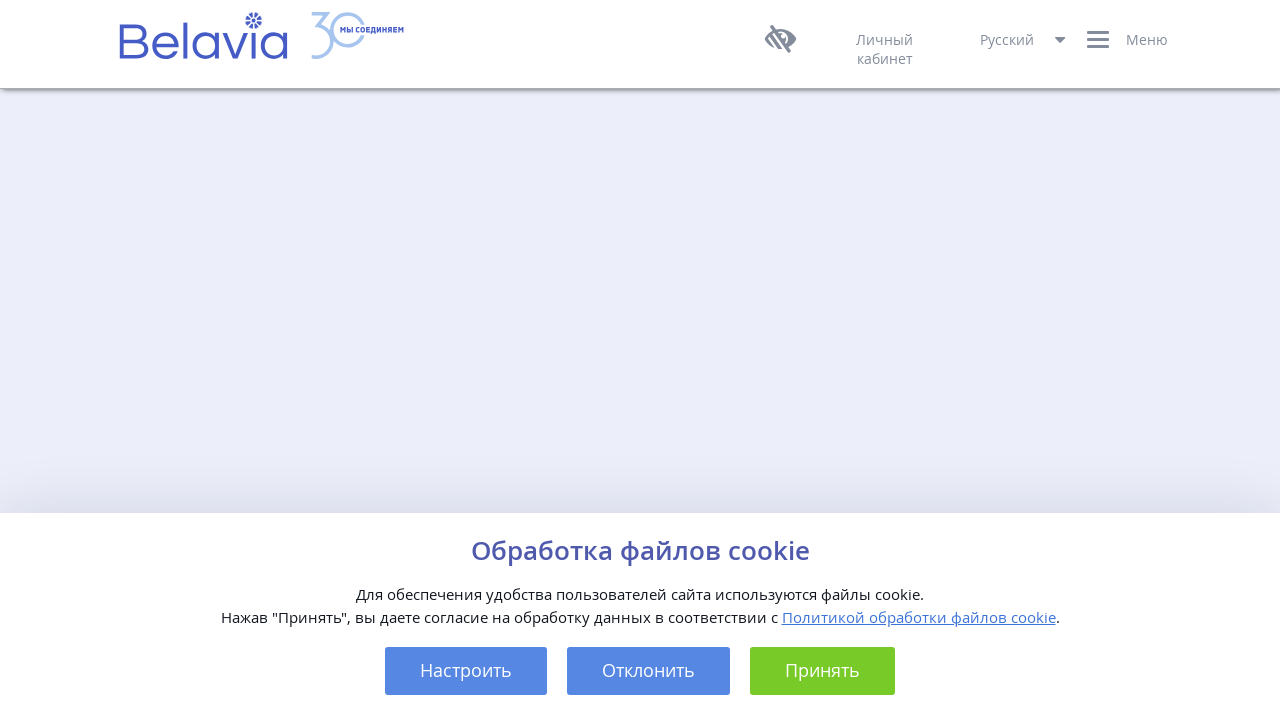

Login form title element loaded
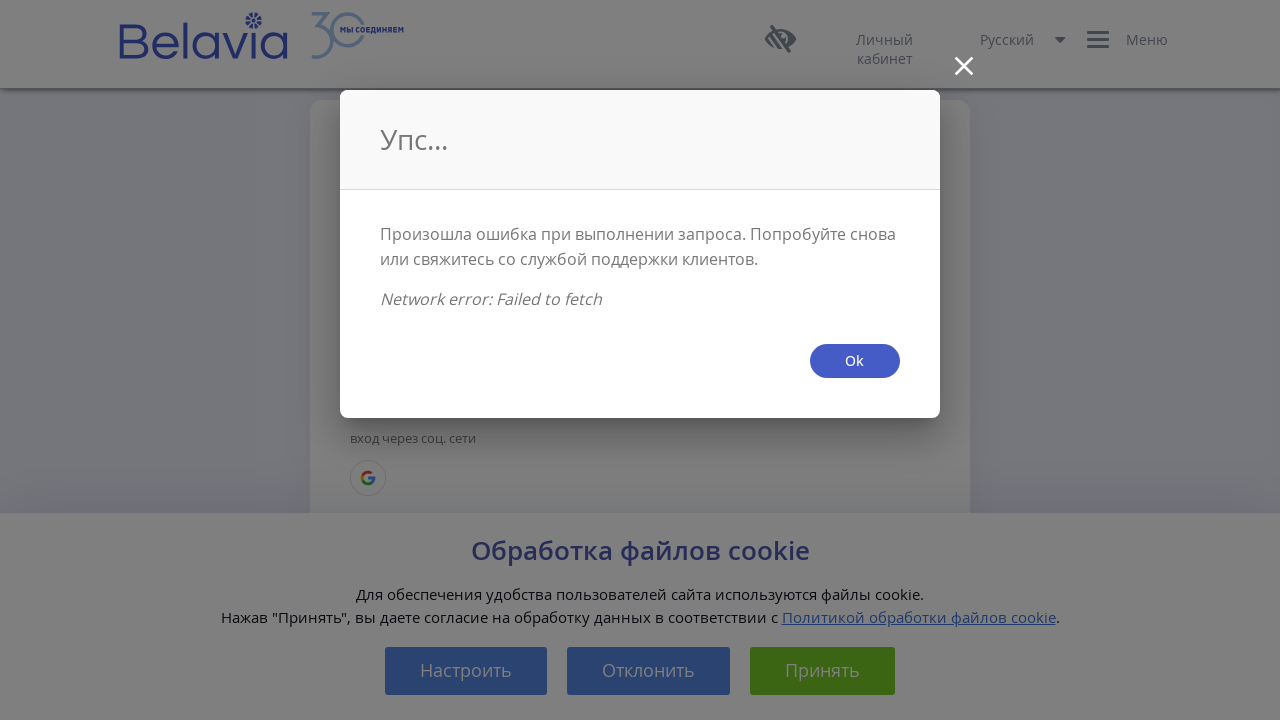

Verified login form title is 'Вход'
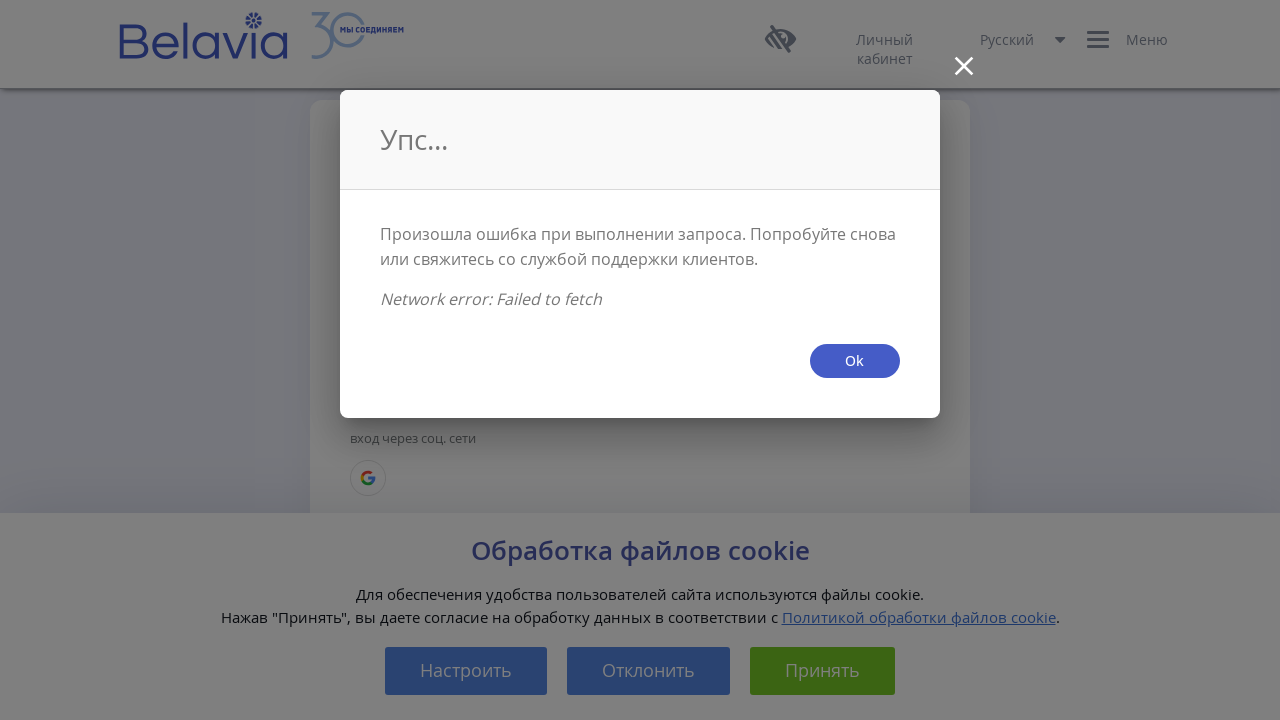

Located account form descriptive text element
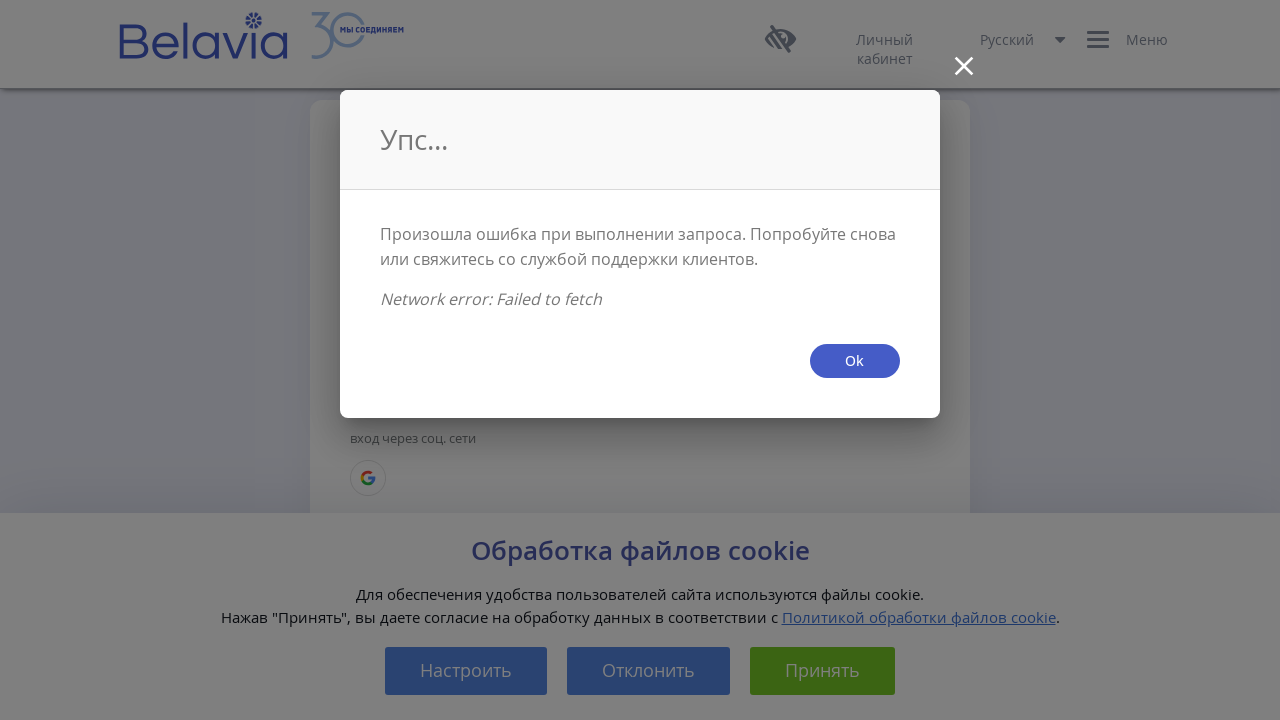

Verified account form displays correct descriptive text about automatic account creation
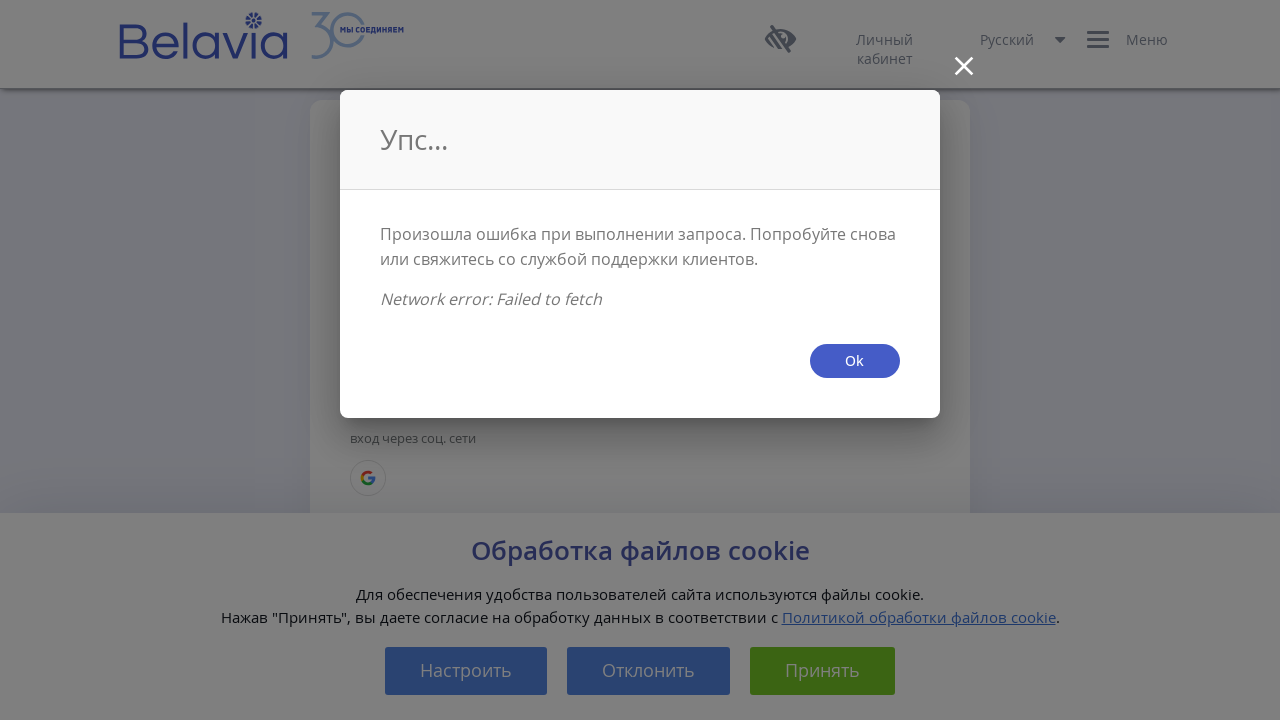

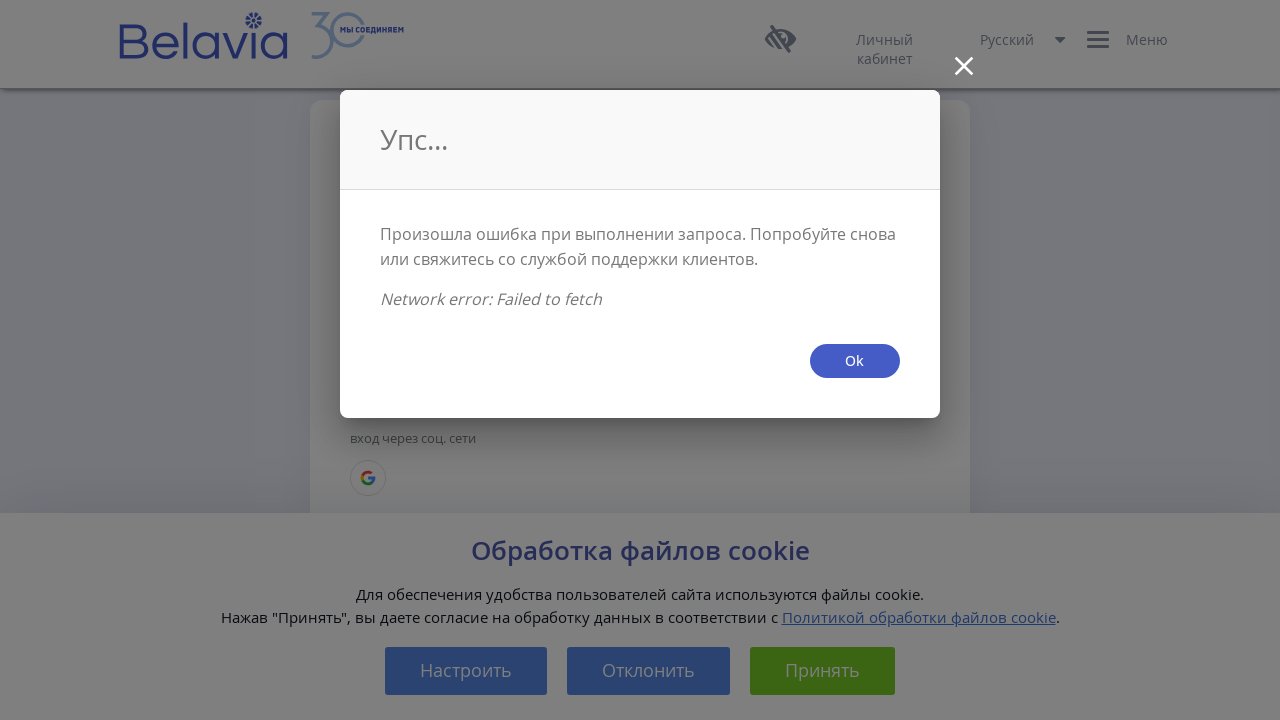